Tests browser navigation capabilities by refreshing the page, navigating to another page, then using back and forward navigation buttons.

Starting URL: https://www.techglobal-training.com/

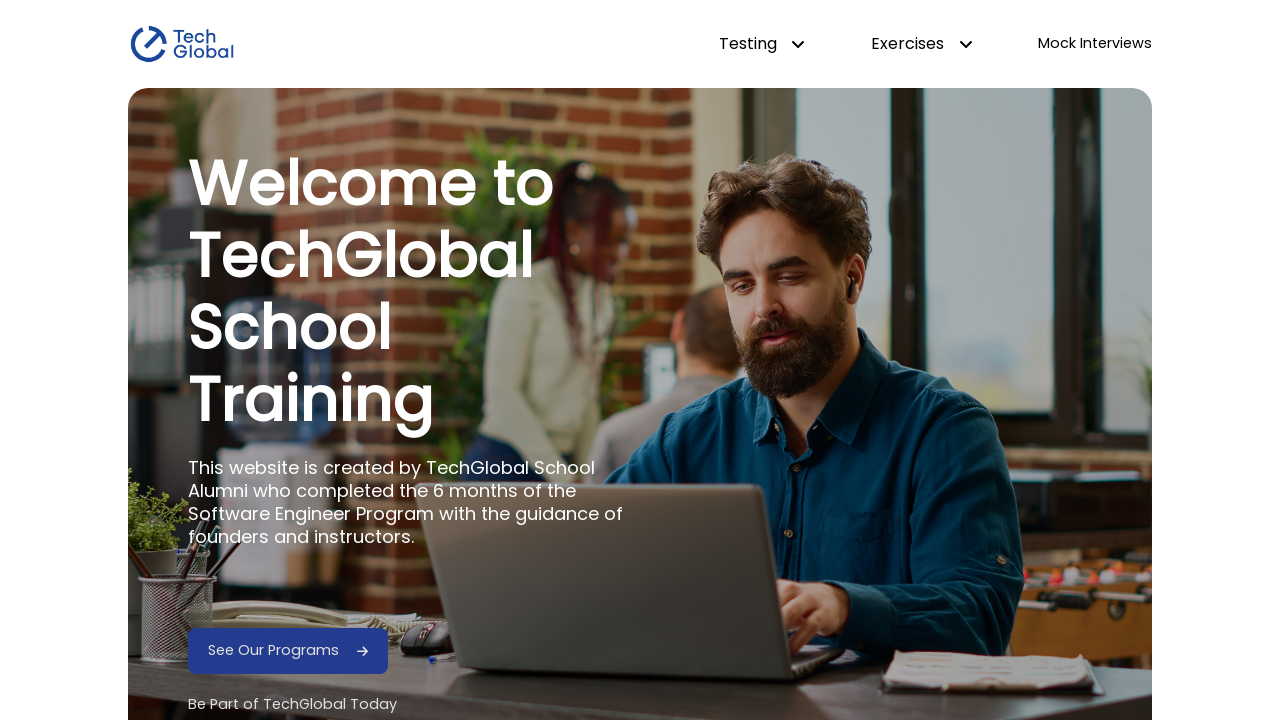

Refreshed the current page
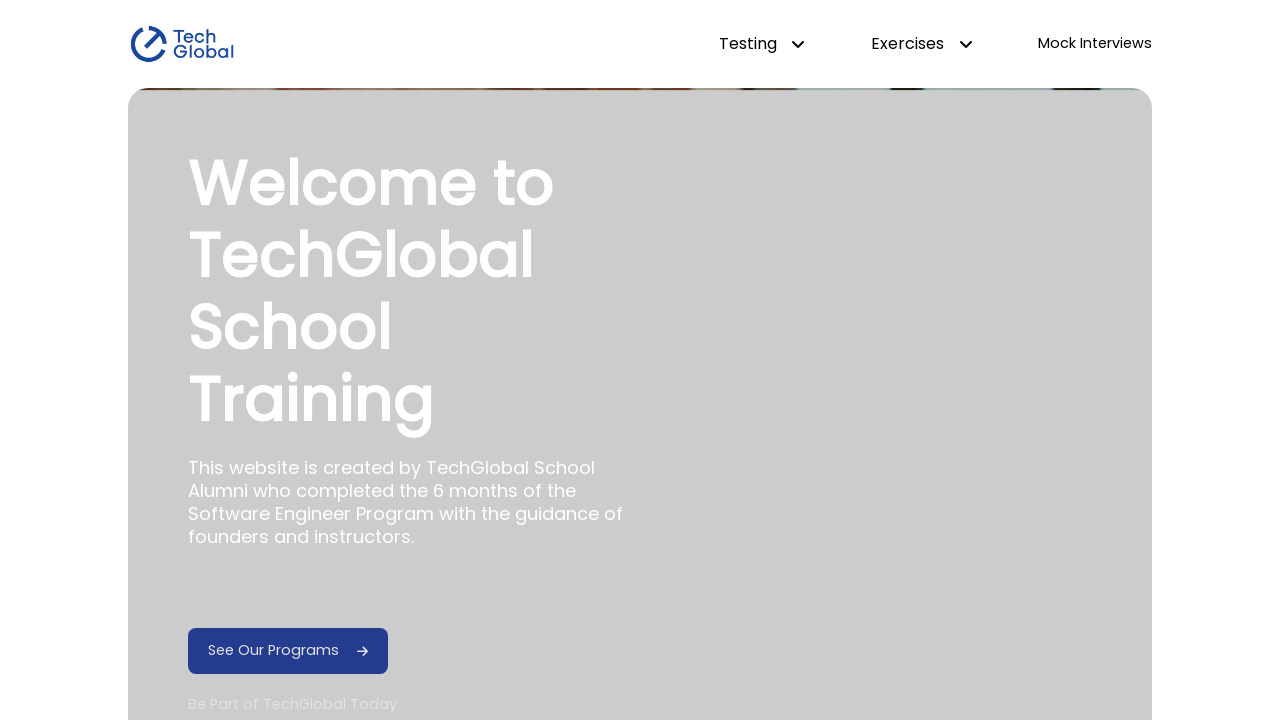

Navigated to frontend page
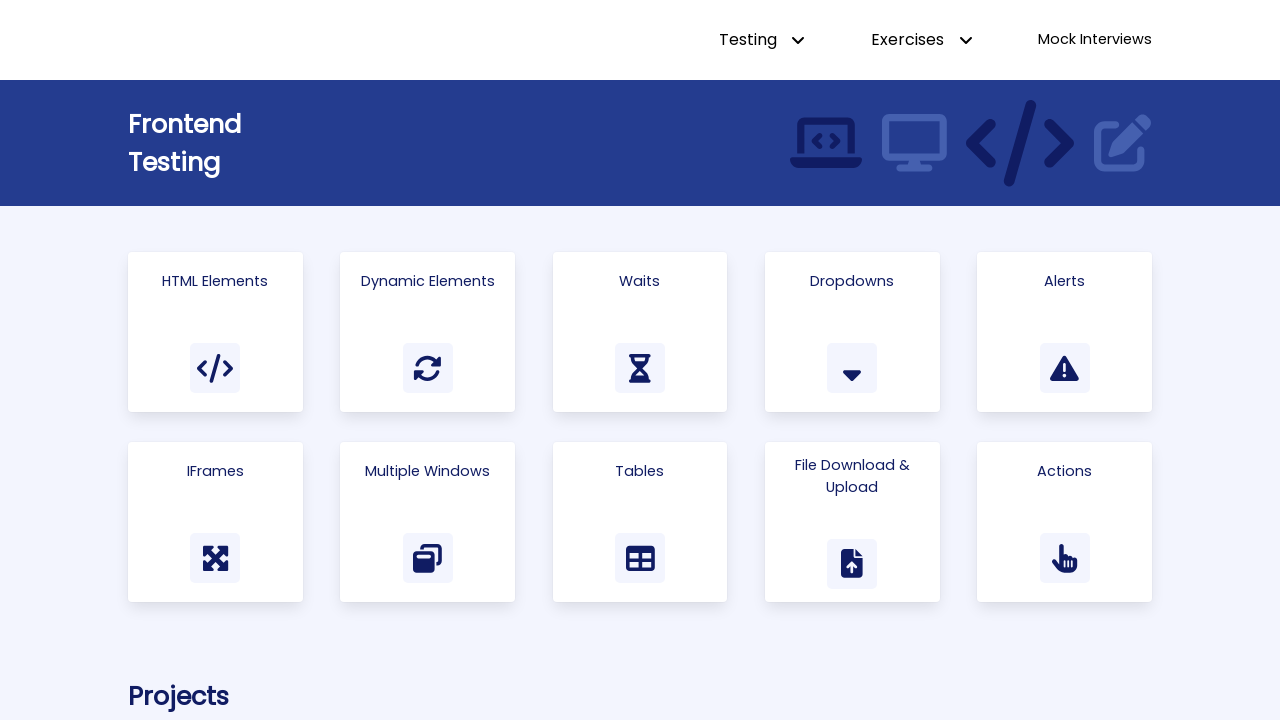

Navigated back to previous page
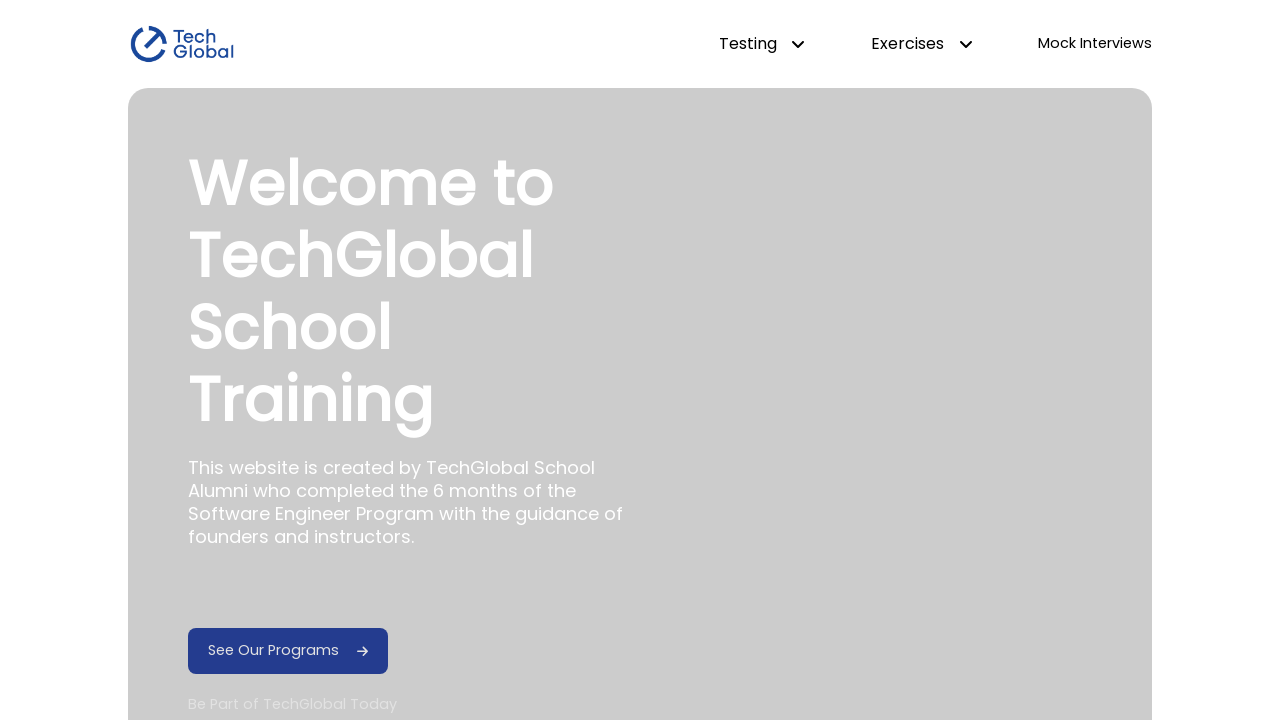

Navigated forward to next page
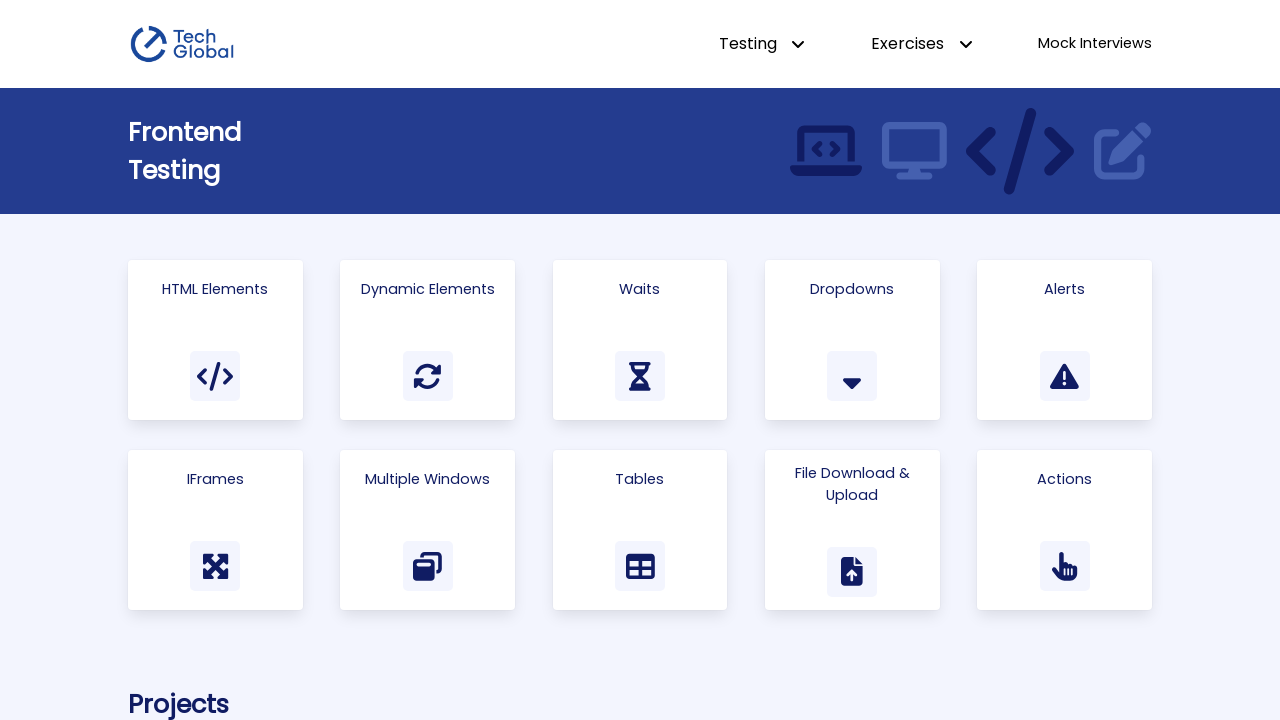

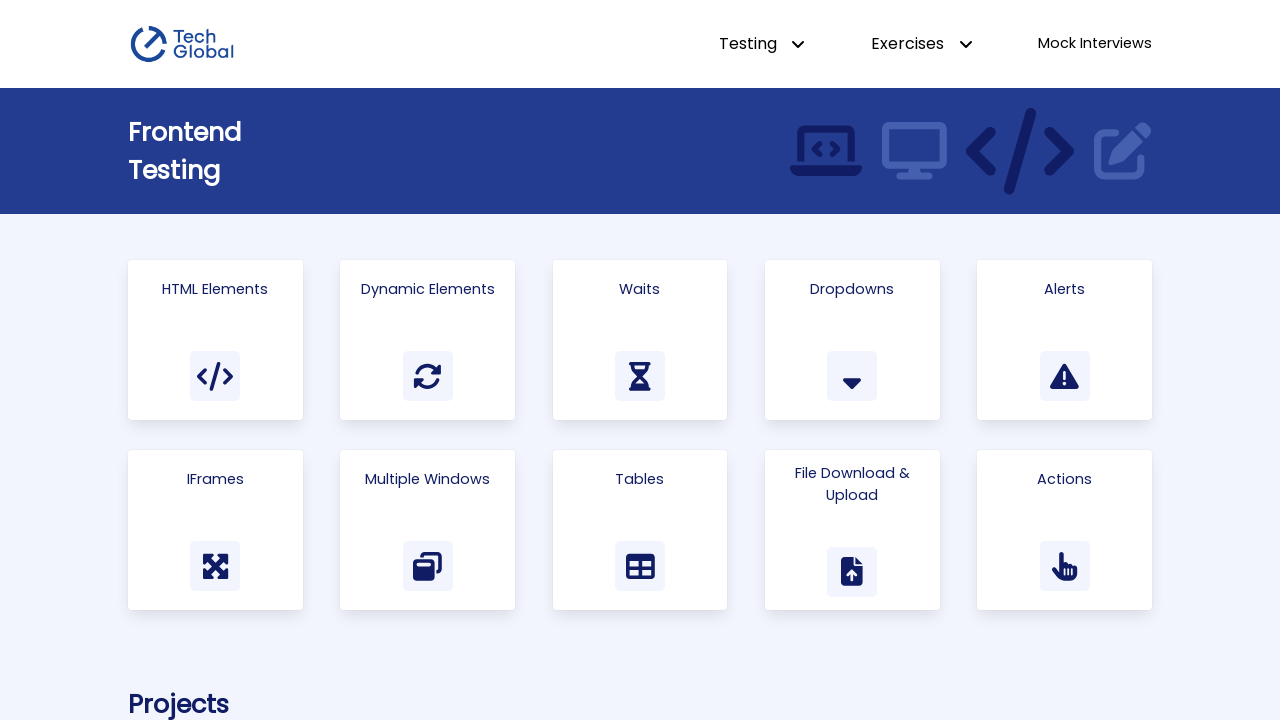